Tests double-click functionality on a button element and verifies the success message appears

Starting URL: https://demoqa.com/buttons

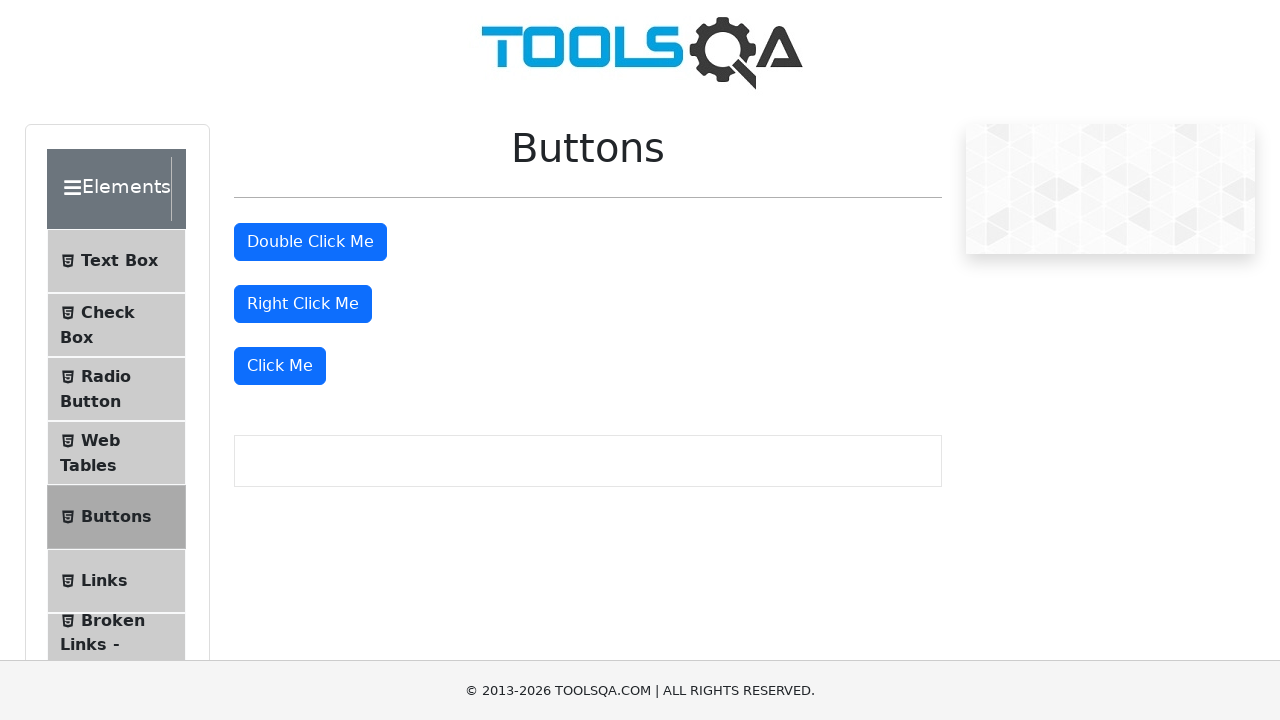

Double-click button element loaded
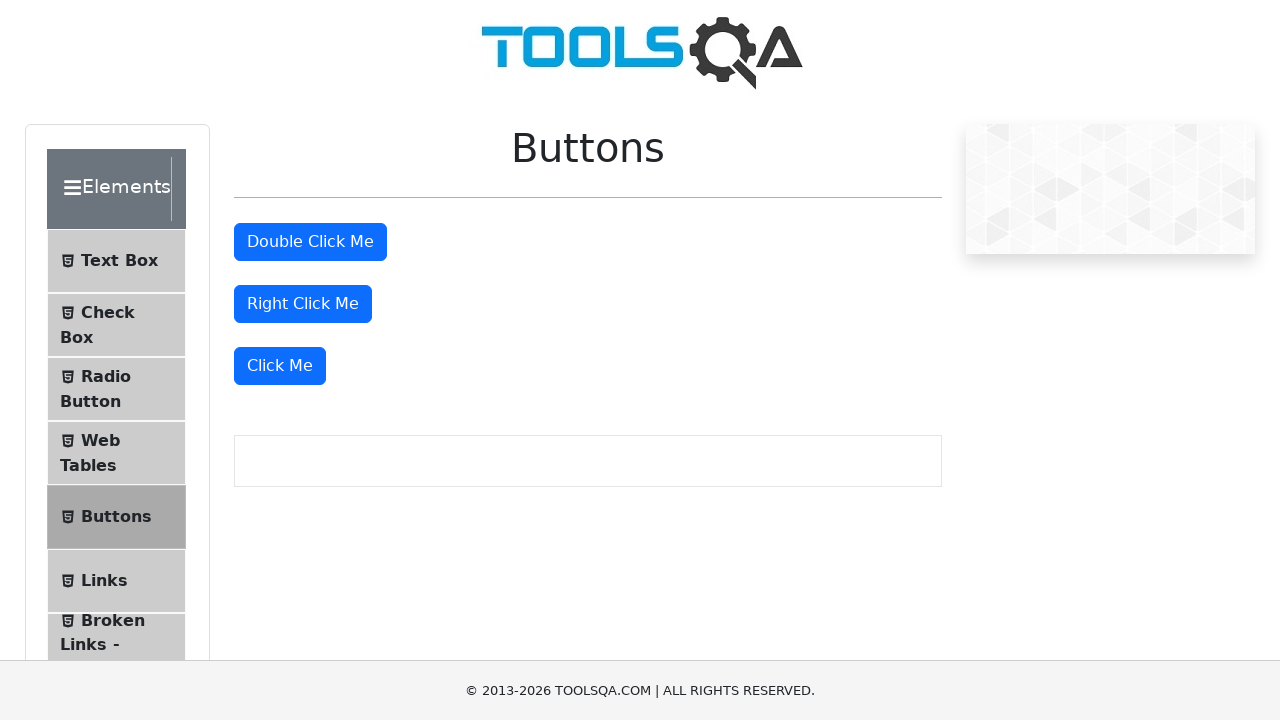

Double-clicked the button element at (310, 242) on #doubleClickBtn
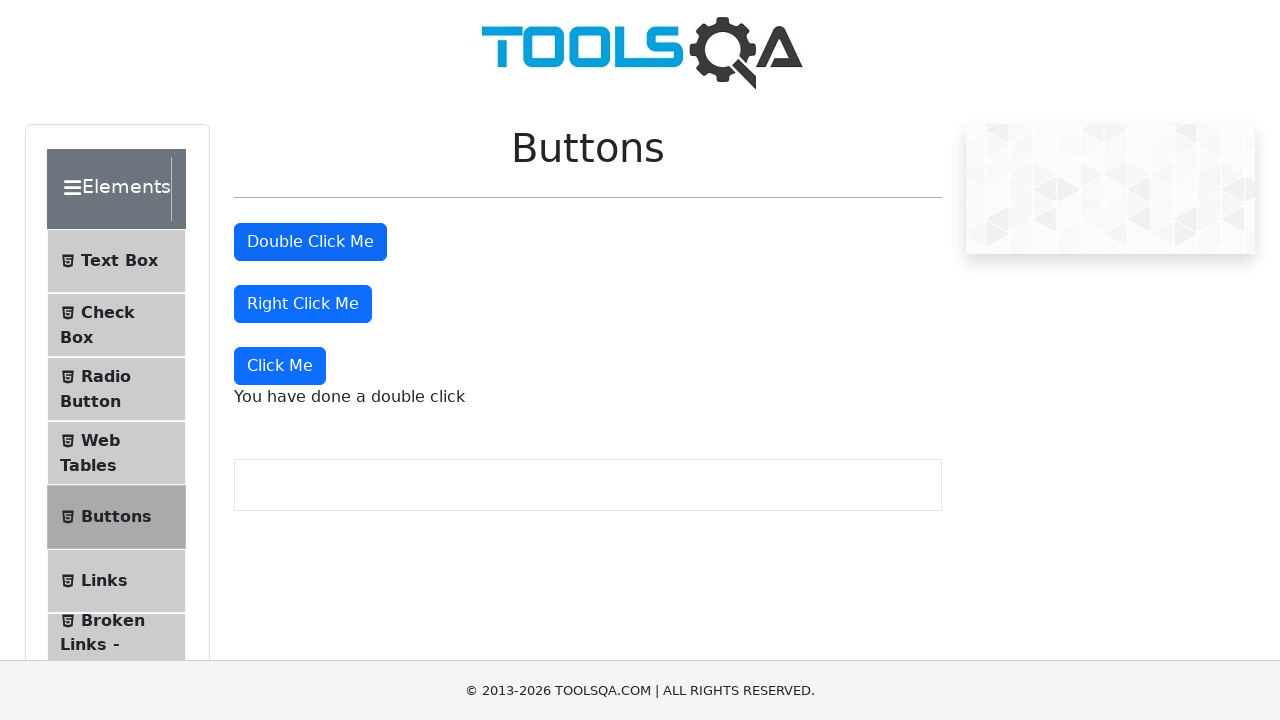

Double-click success message appeared
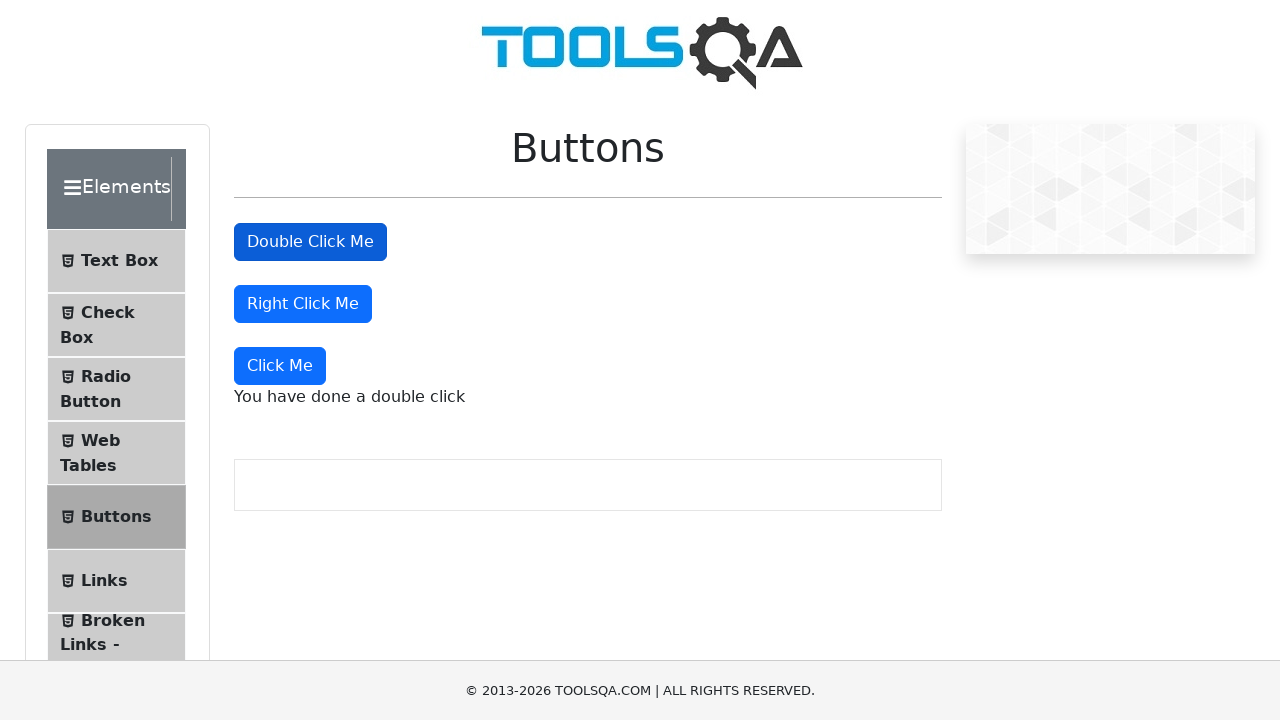

Retrieved double-click message text
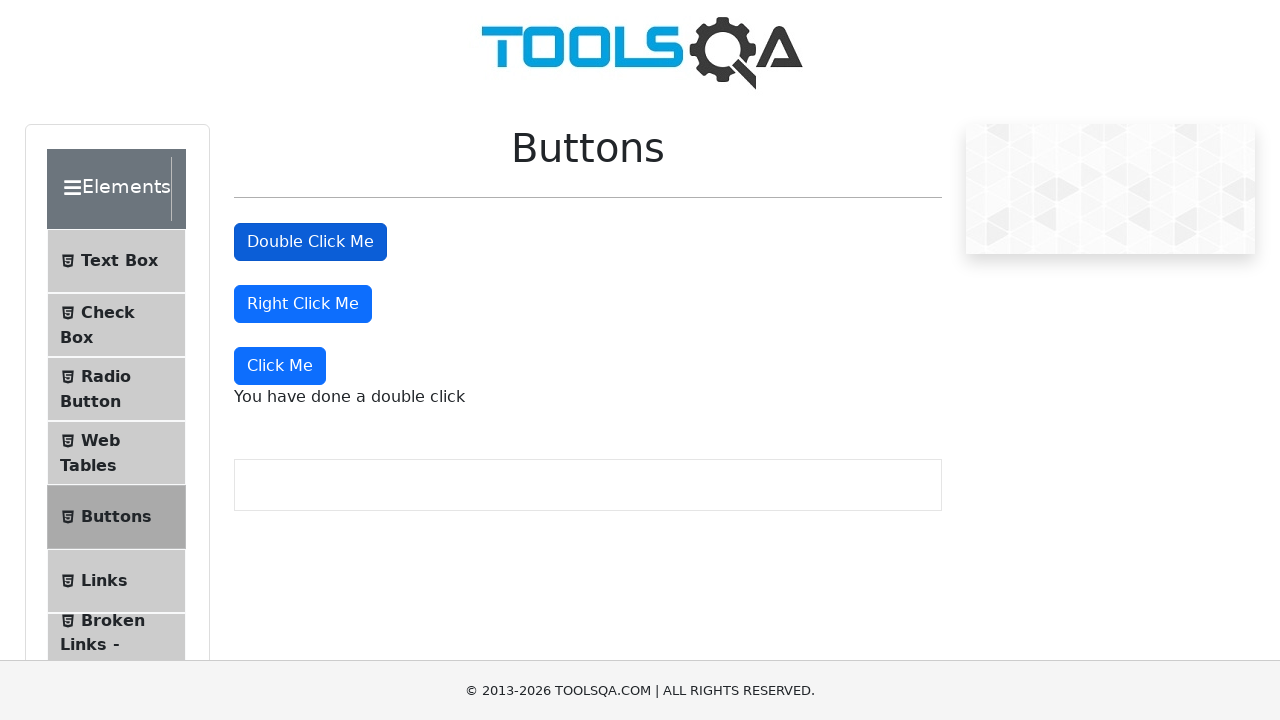

Verified message text is 'You have done a double click'
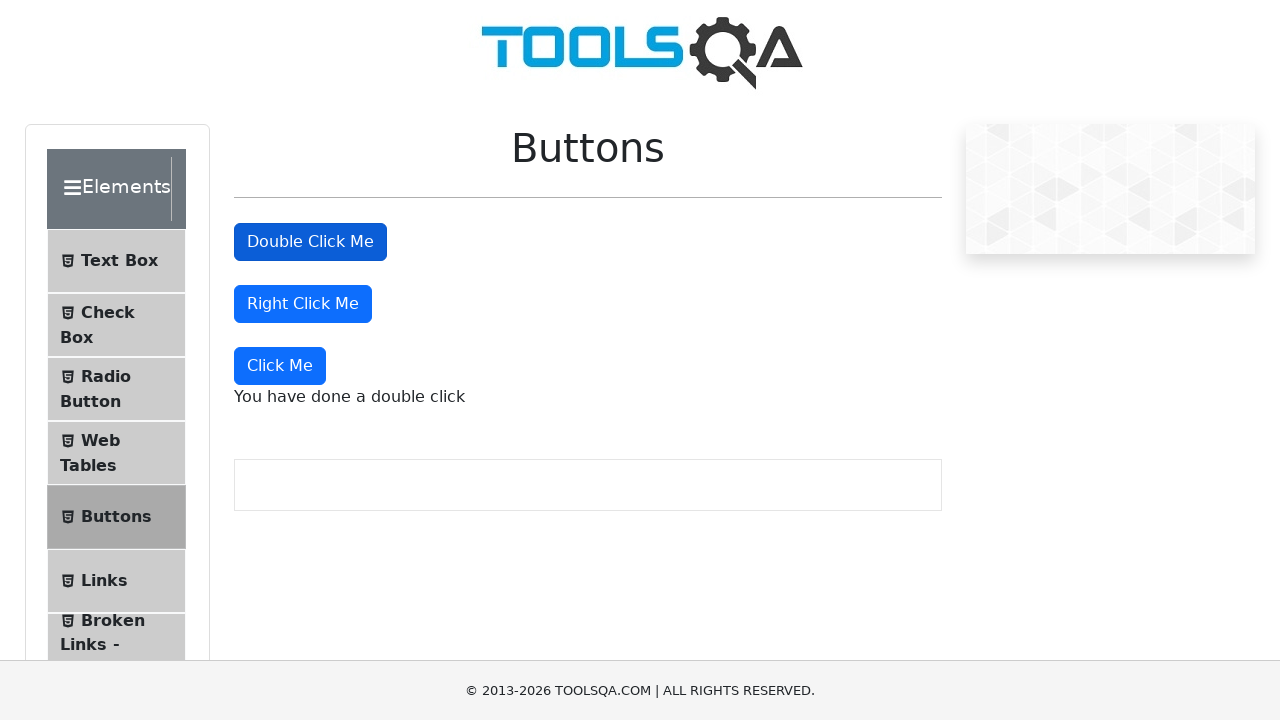

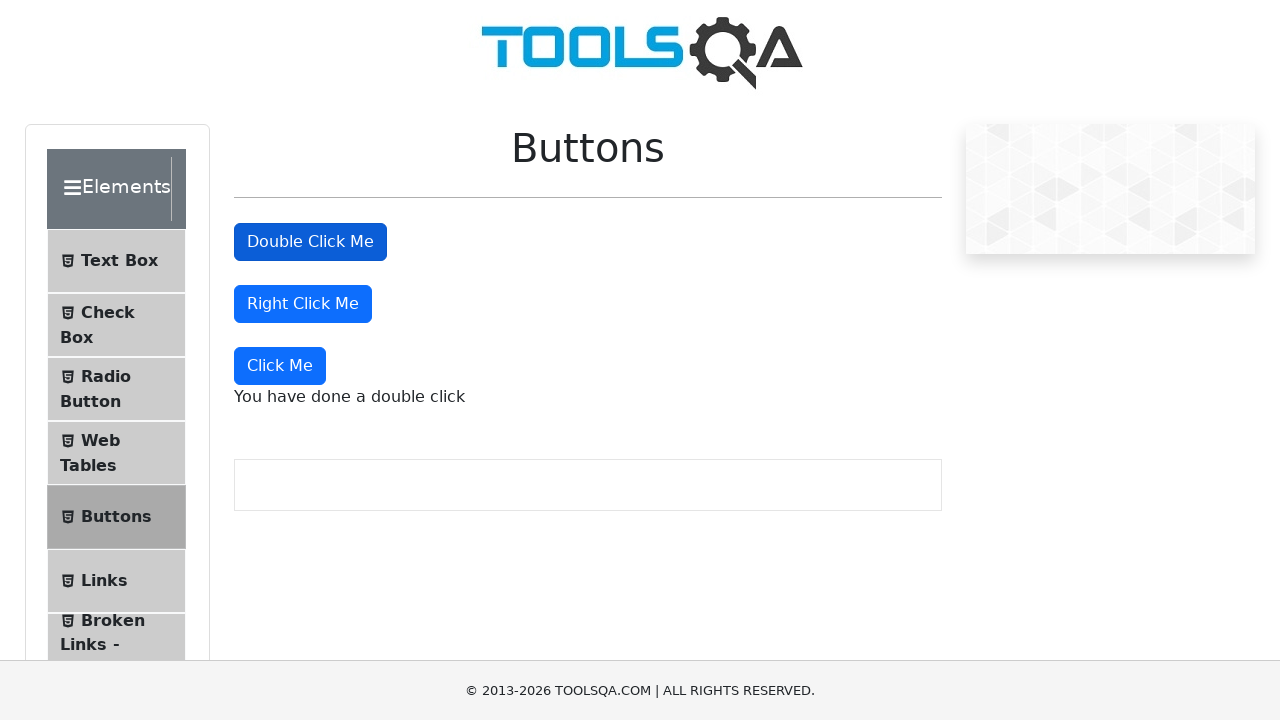